Tests the CYDEO button by clicking it and verifying the button text matches "CYDEO".

Starting URL: https://practice.cydeo.com/abtest

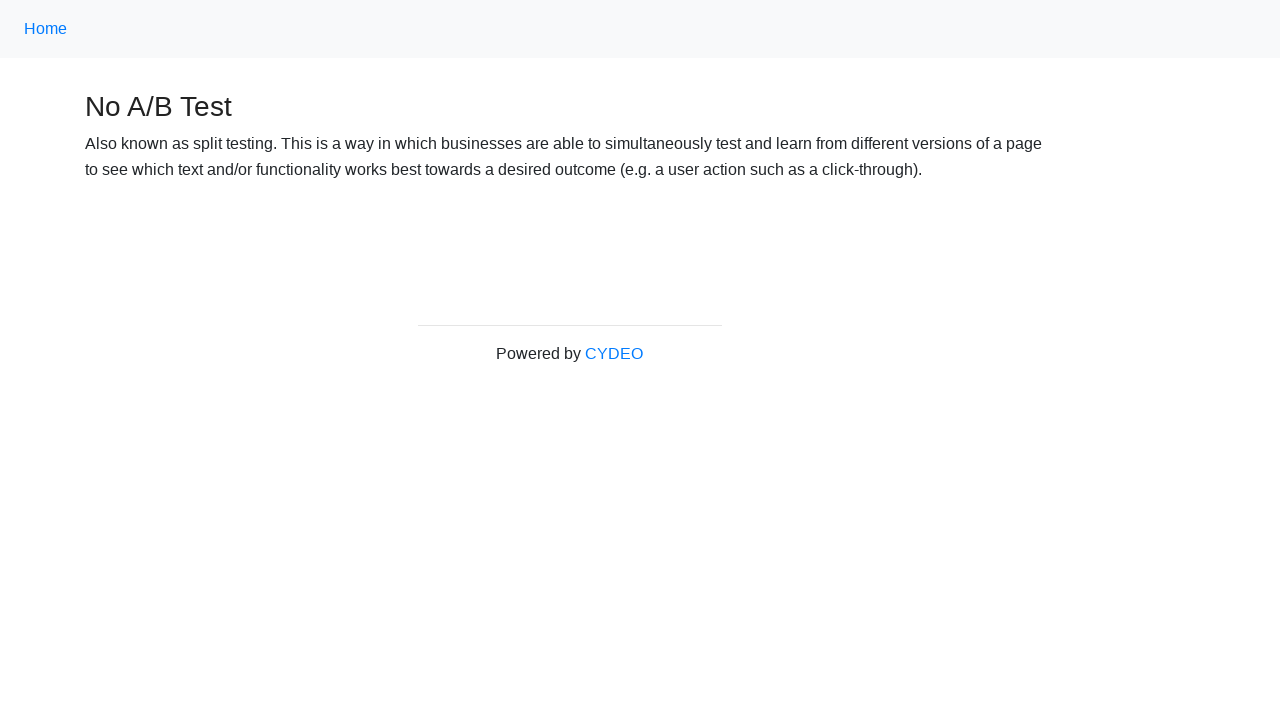

Located the CYDEO button element
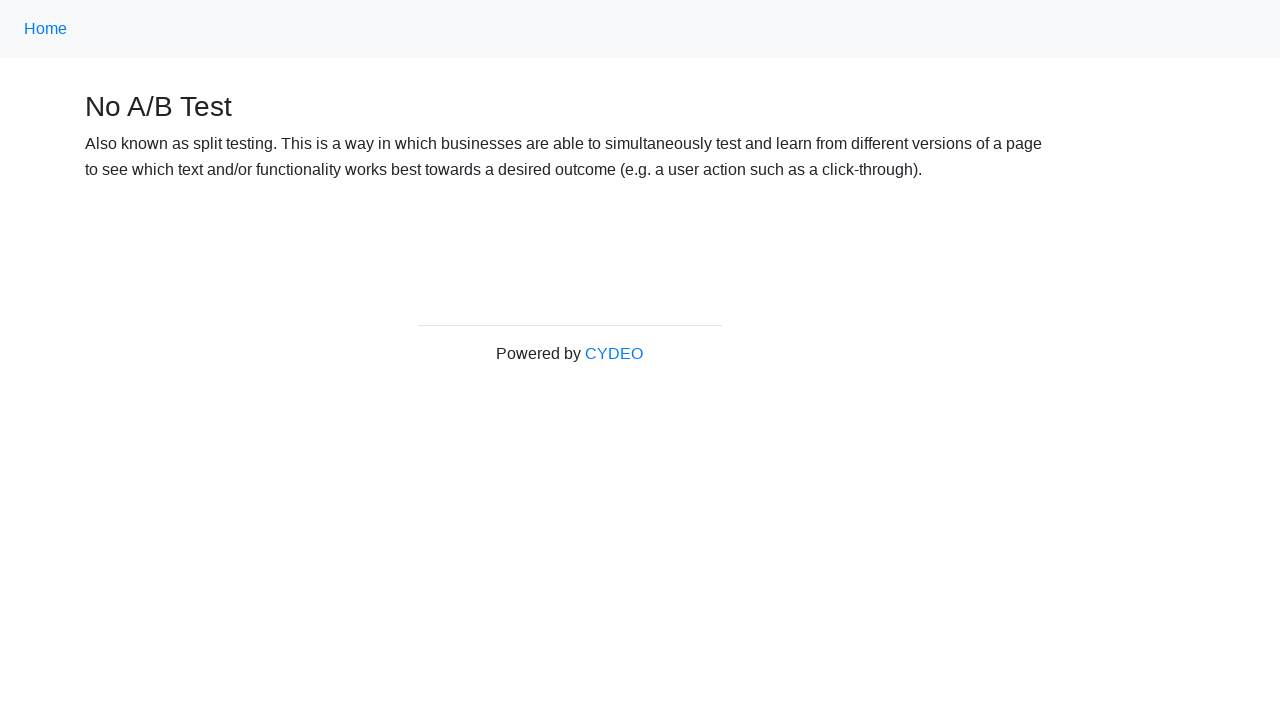

Clicked the CYDEO button at (614, 354) on xpath=//a[@target='_blank']
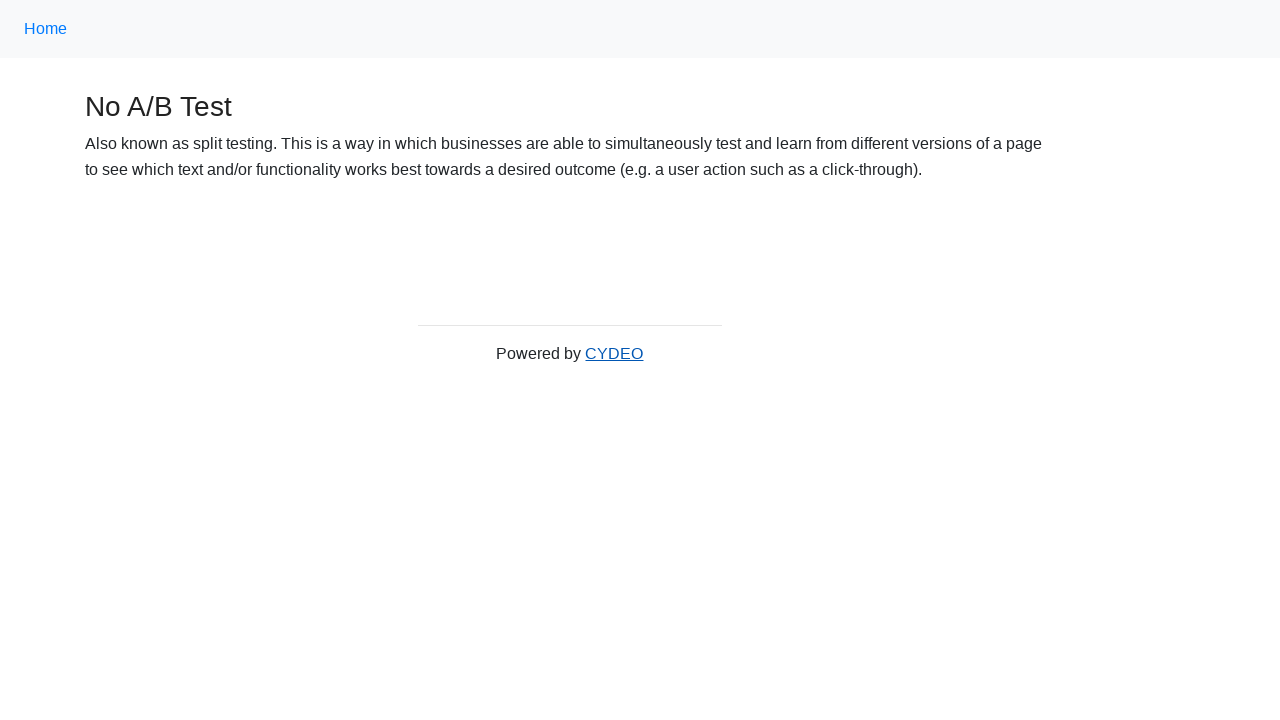

Verified CYDEO button is visible
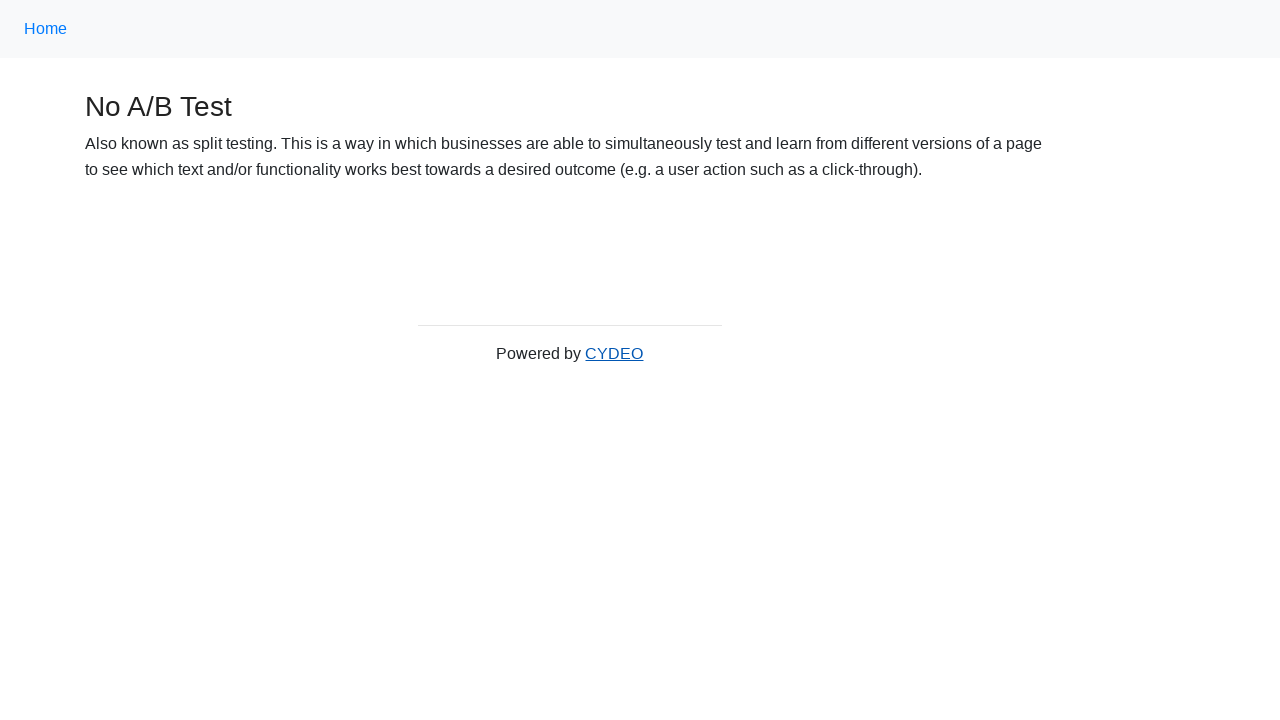

Verified CYDEO button text matches expected value: CYDEO
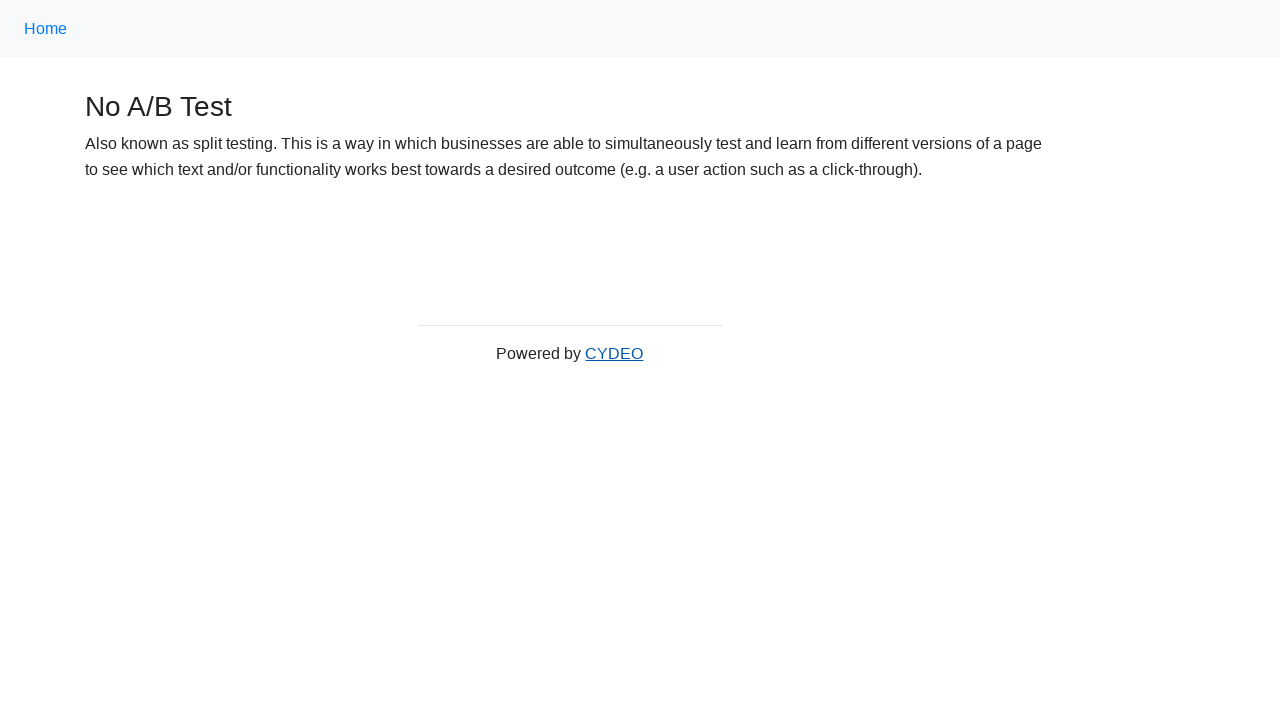

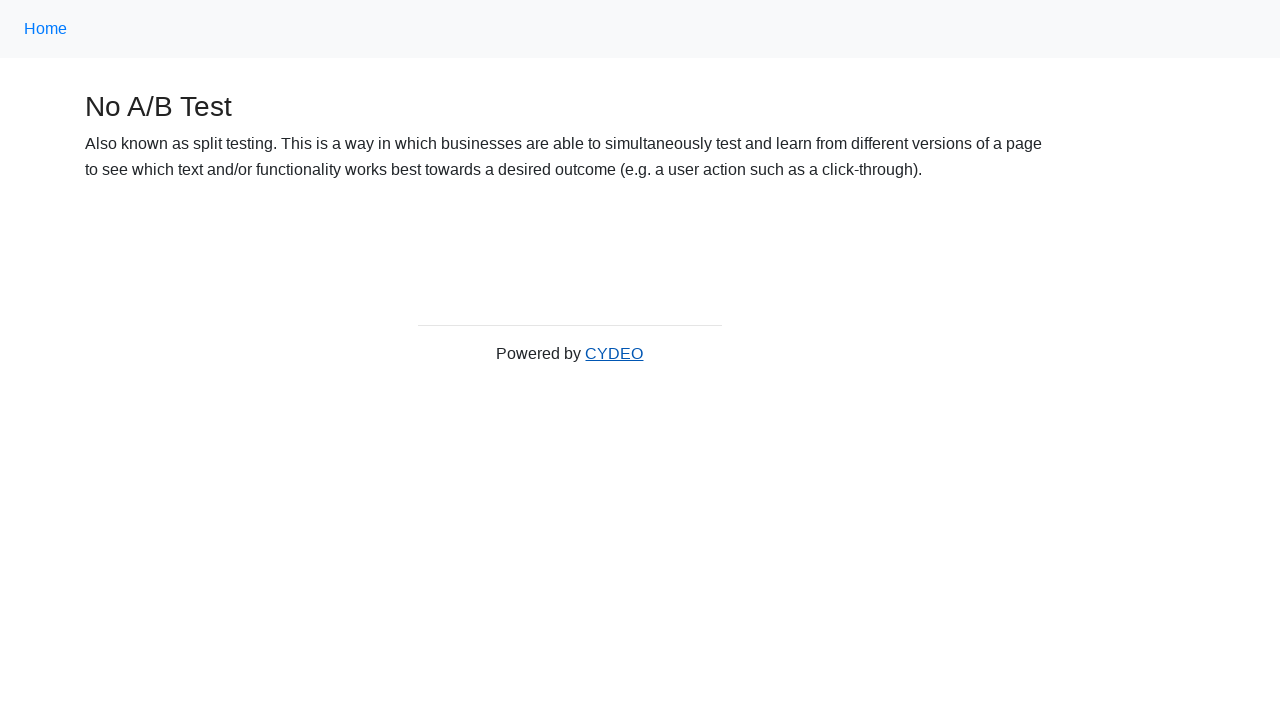